Tests static dropdown selection functionality by selecting options using visible text, value attribute, and index methods on a demo dropdown element.

Starting URL: https://www.lambdatest.com/selenium-playground/select-dropdown-demo

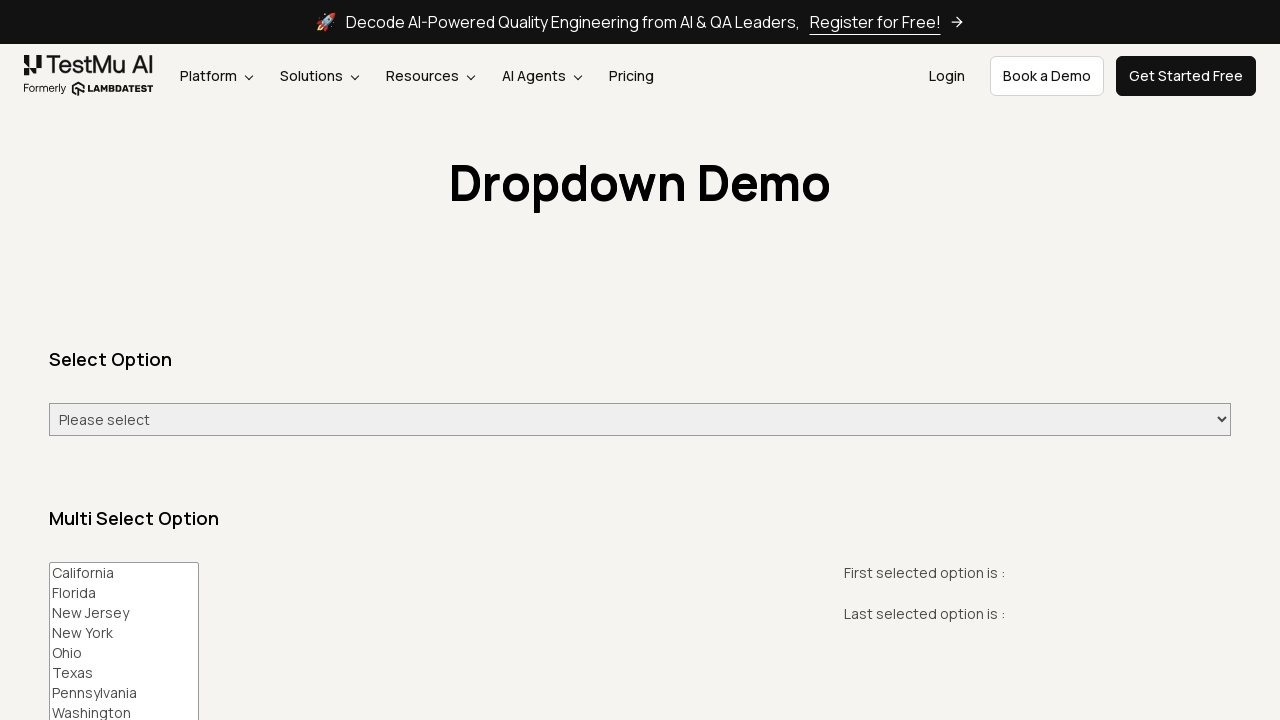

Selected 'Thursday' option by visible text from dropdown on #select-demo
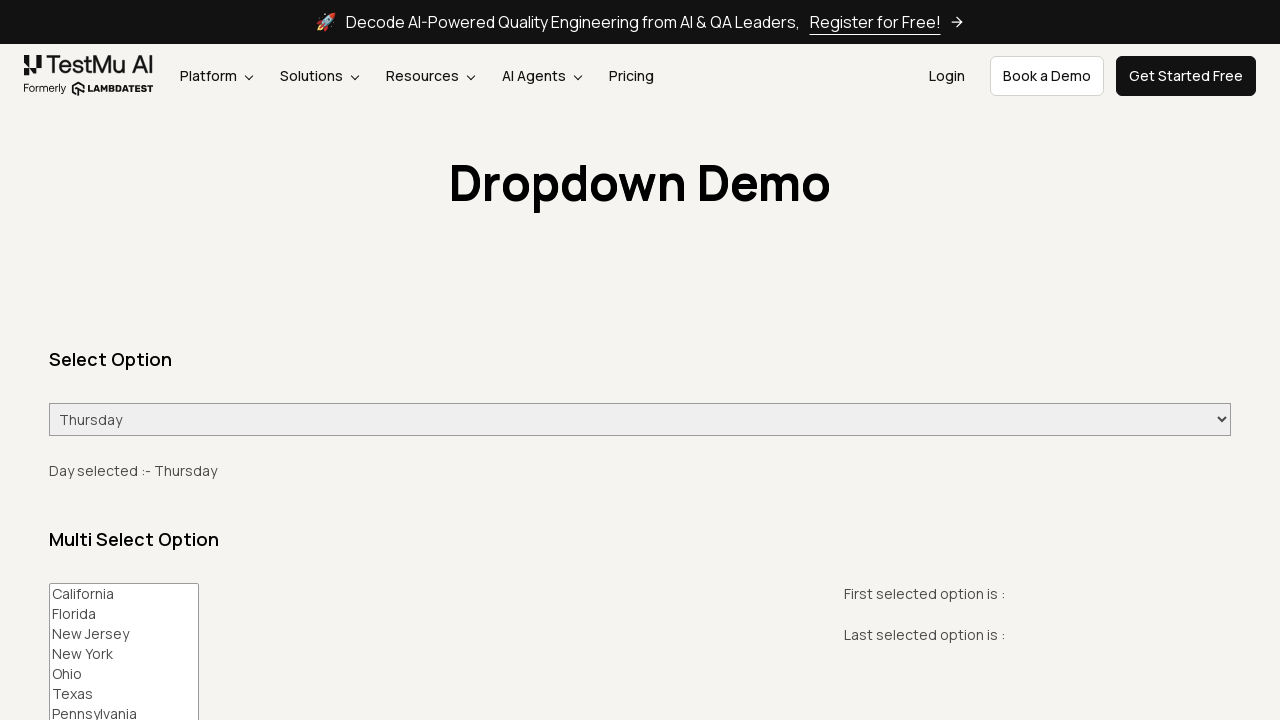

Waited 1 second to observe selection
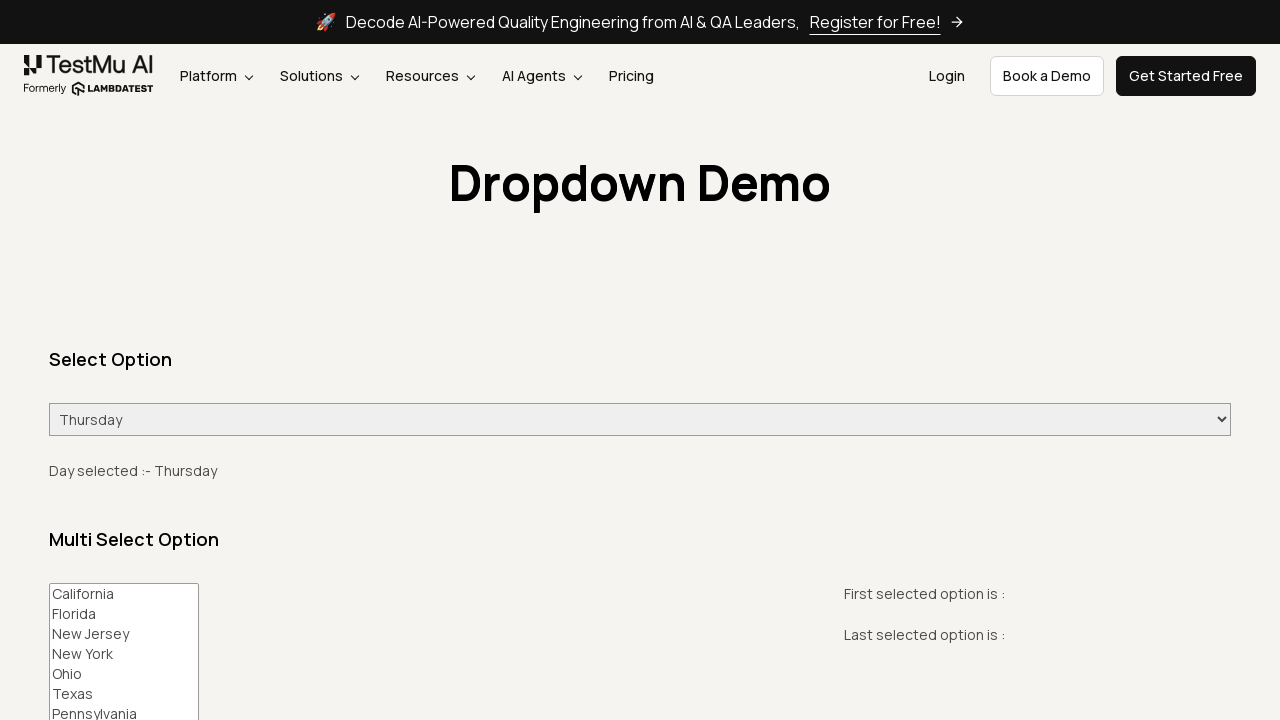

Selected option with value 'Tuesday' from dropdown on #select-demo
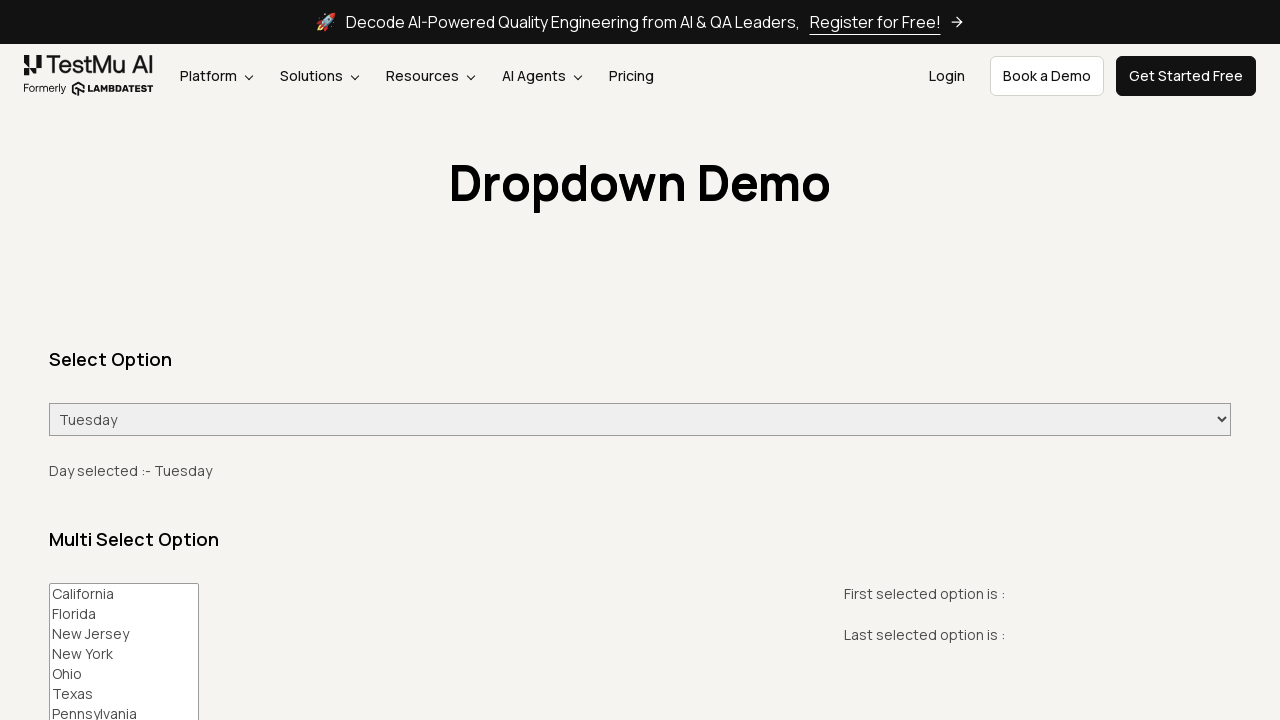

Waited 1 second to observe selection
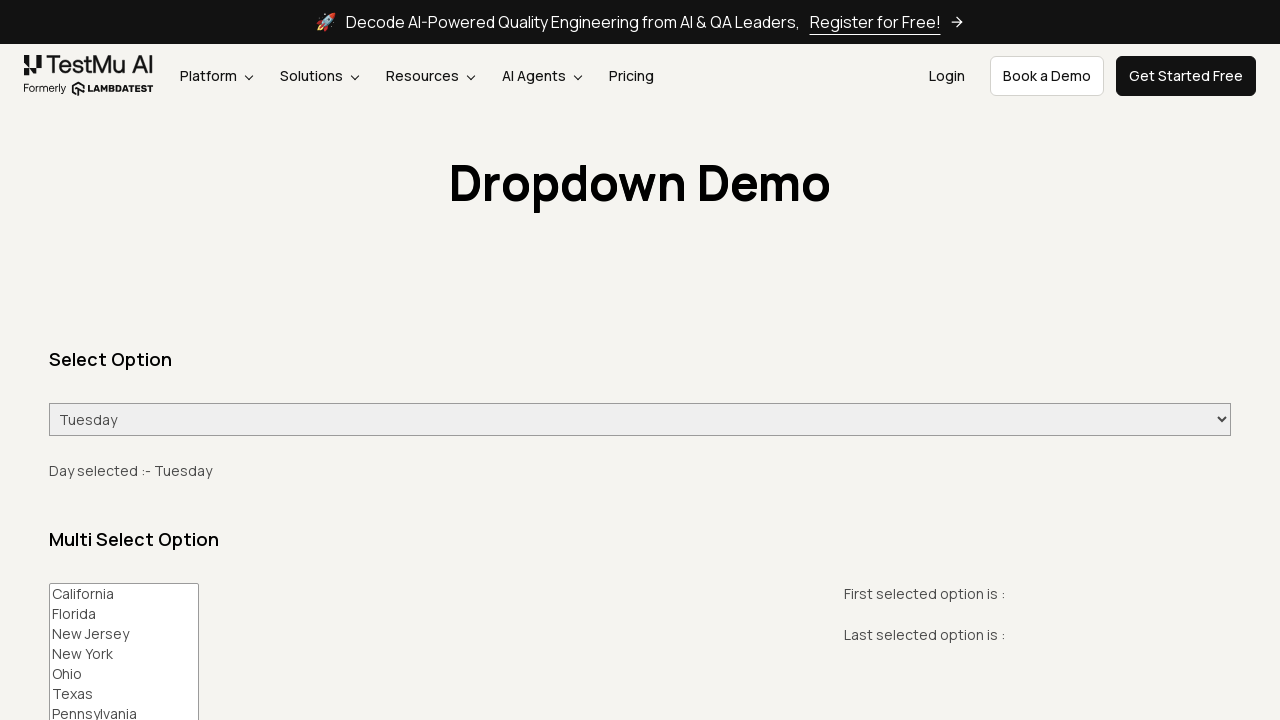

Selected option at index 2 (third option) from dropdown on #select-demo
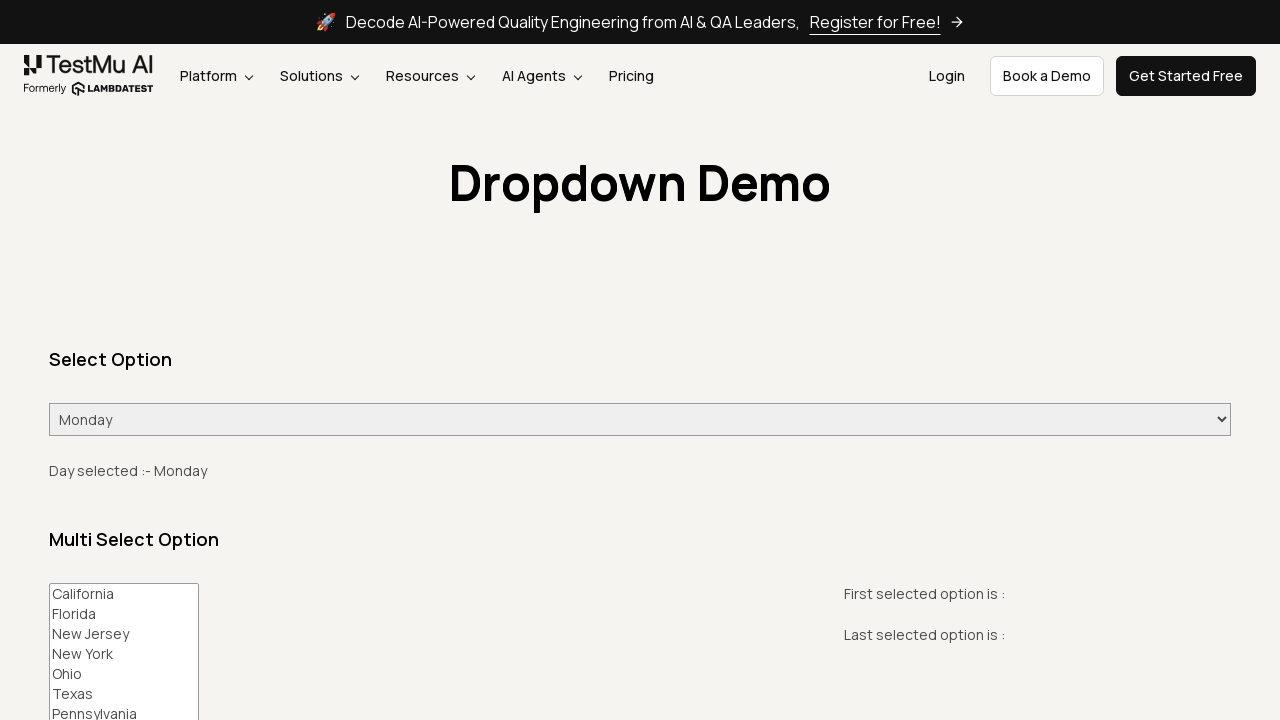

Waited 1 second to observe final selection
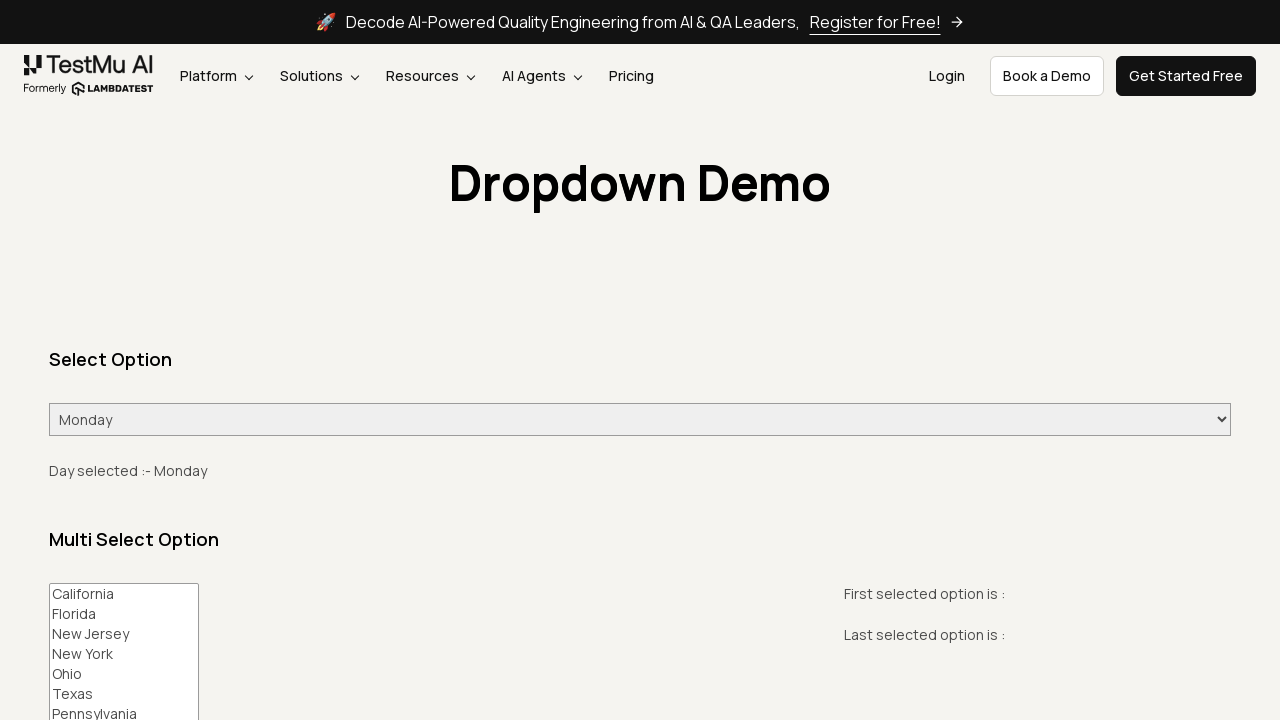

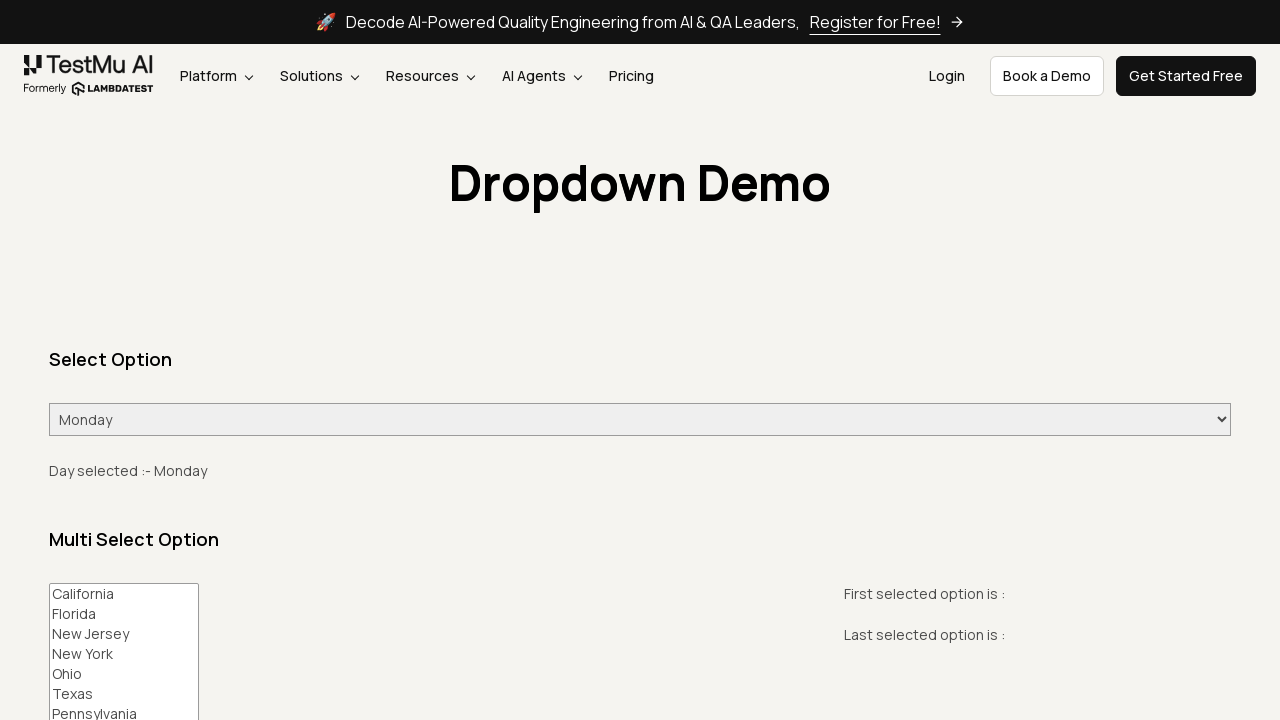